Tests the add/remove elements functionality by clicking the "Add Element" button twice to add two elements, verifying they appear, then removing one element and verifying only one remains.

Starting URL: https://the-internet.herokuapp.com/add_remove_elements/

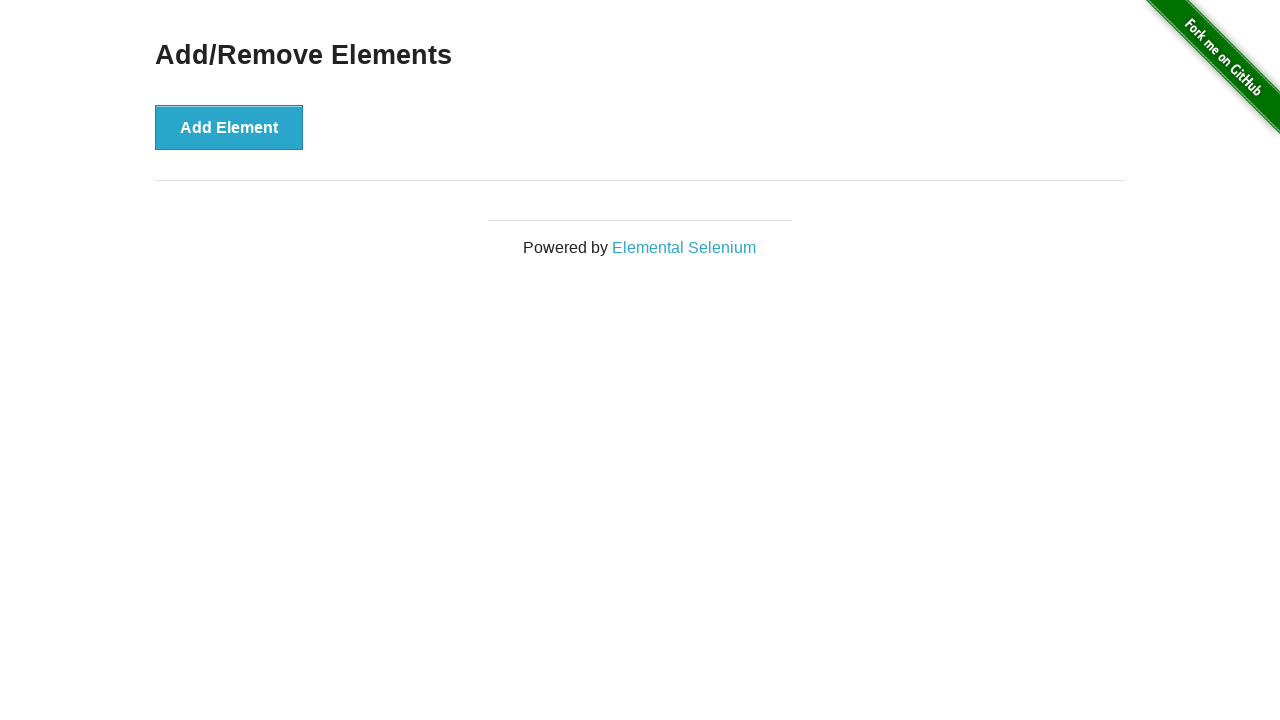

Clicked 'Add Element' button (iteration 1) at (229, 127) on xpath=//*[@id='content']/div/button
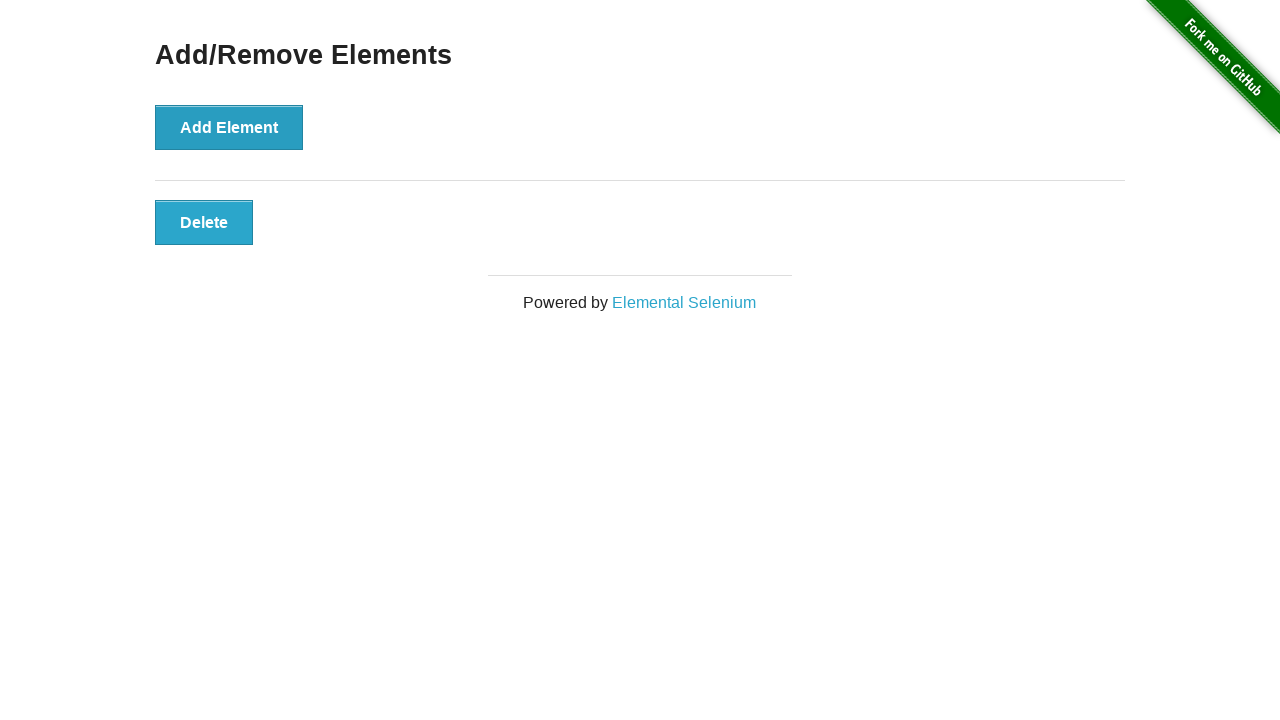

Clicked 'Add Element' button (iteration 2) at (229, 127) on xpath=//*[@id='content']/div/button
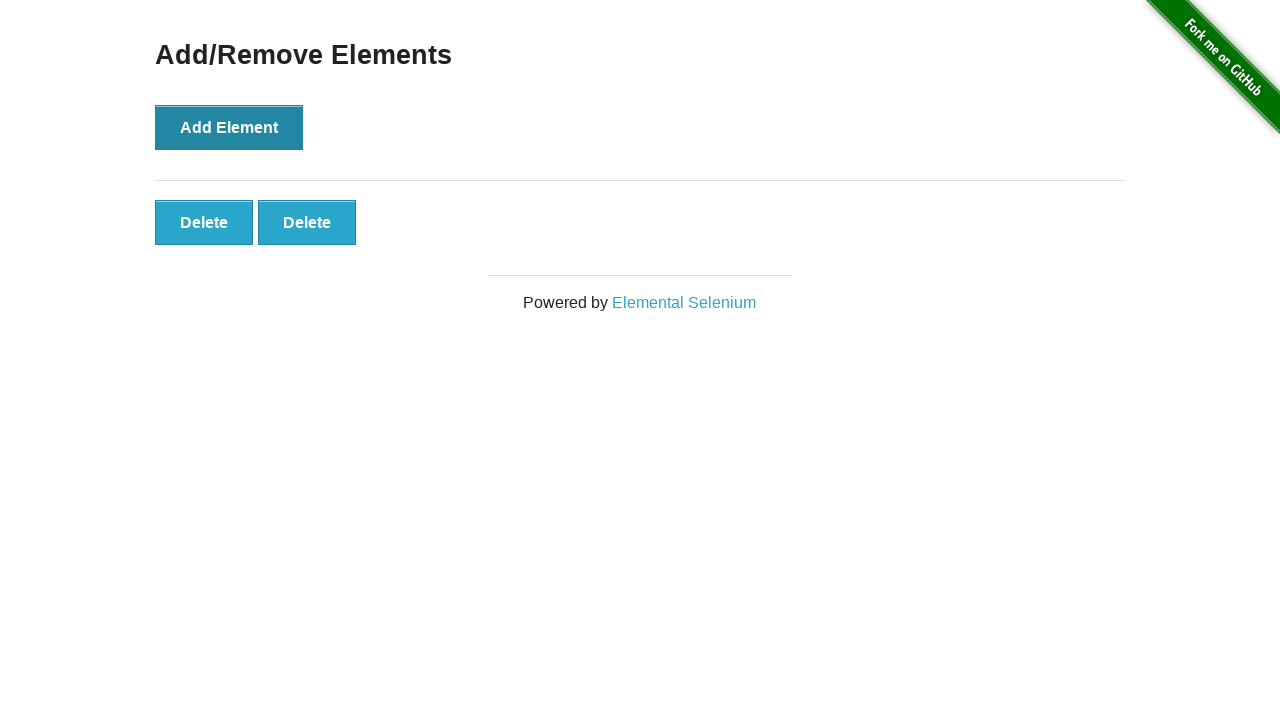

Verified that two elements were added
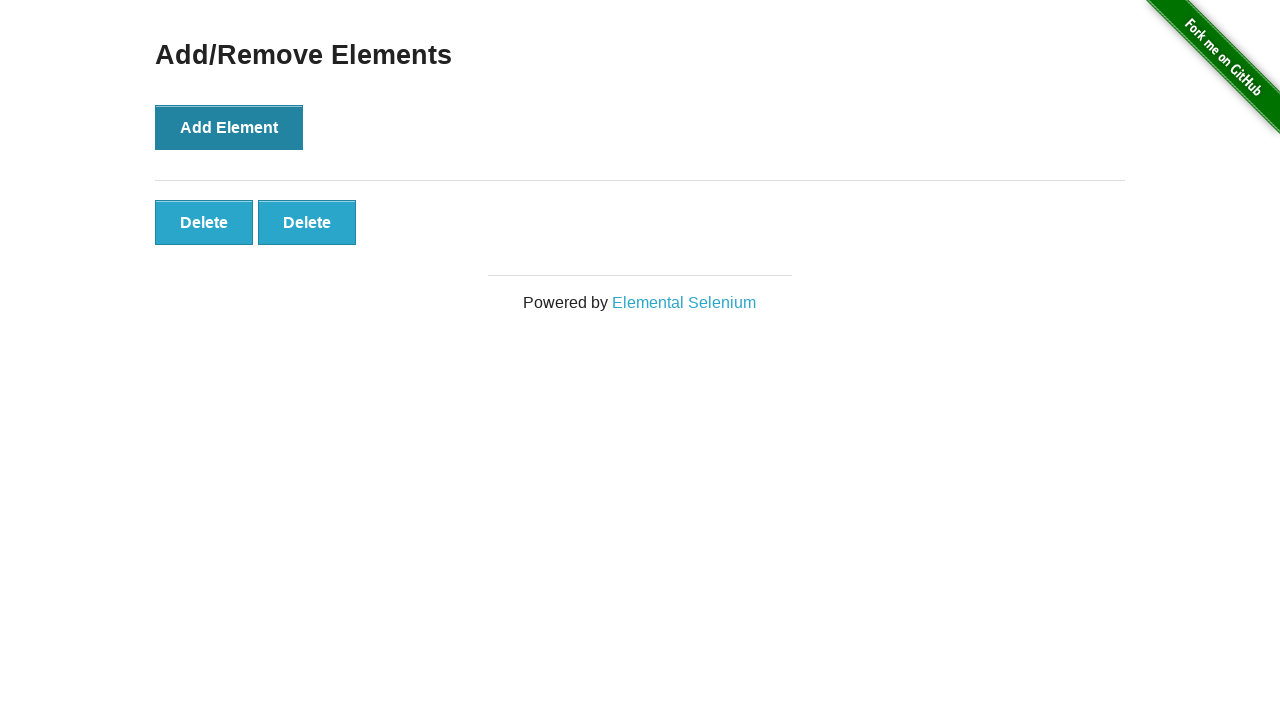

Clicked Delete button to remove one element at (204, 222) on xpath=//*[@id='elements']/button
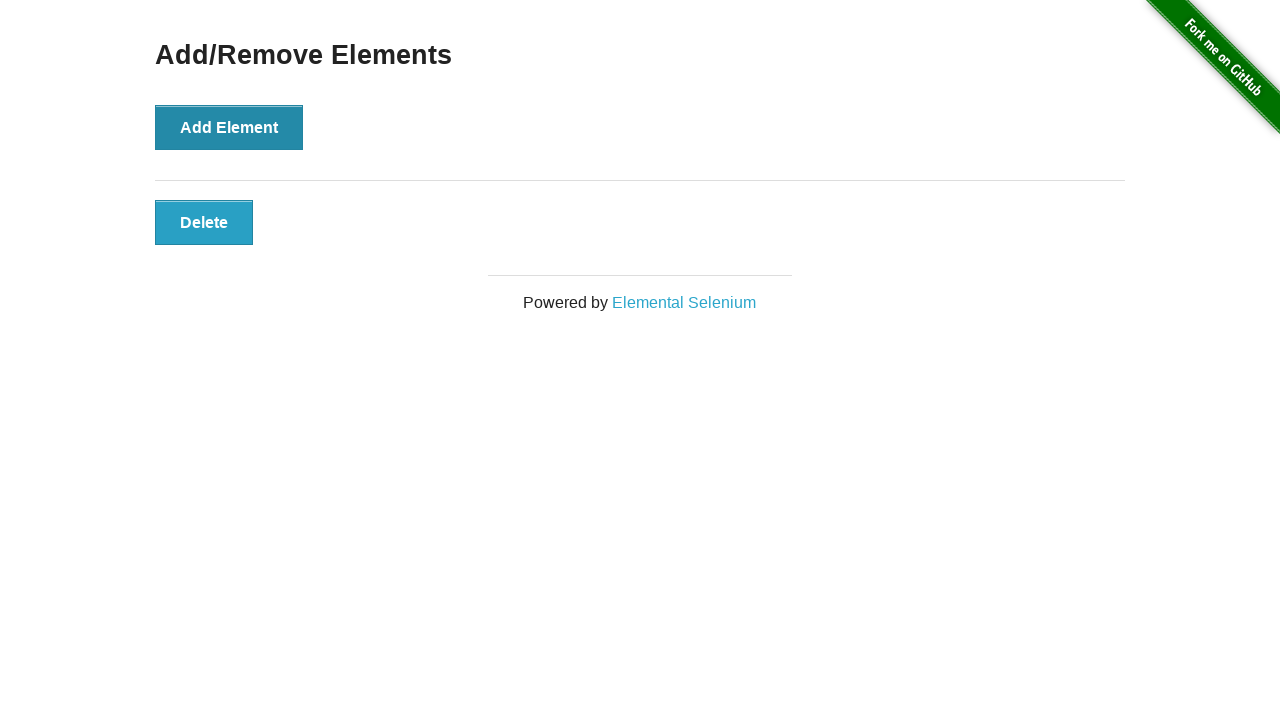

Verified that only one element remains after deletion
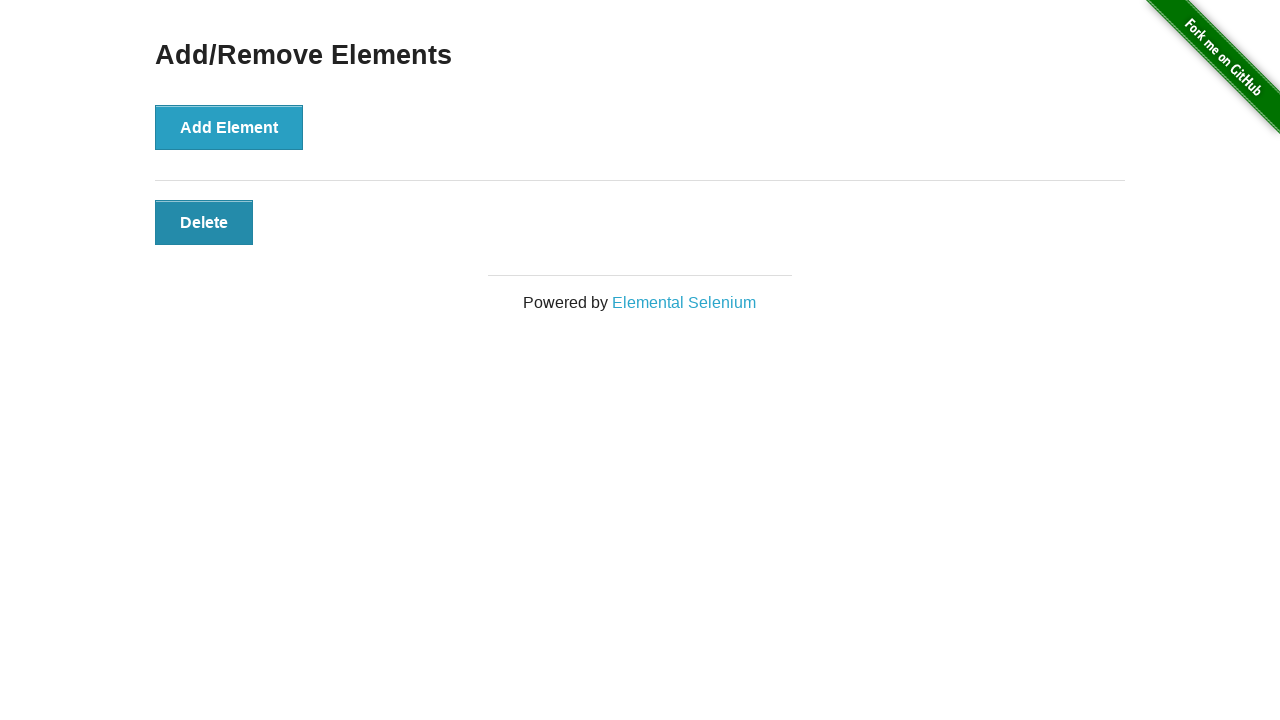

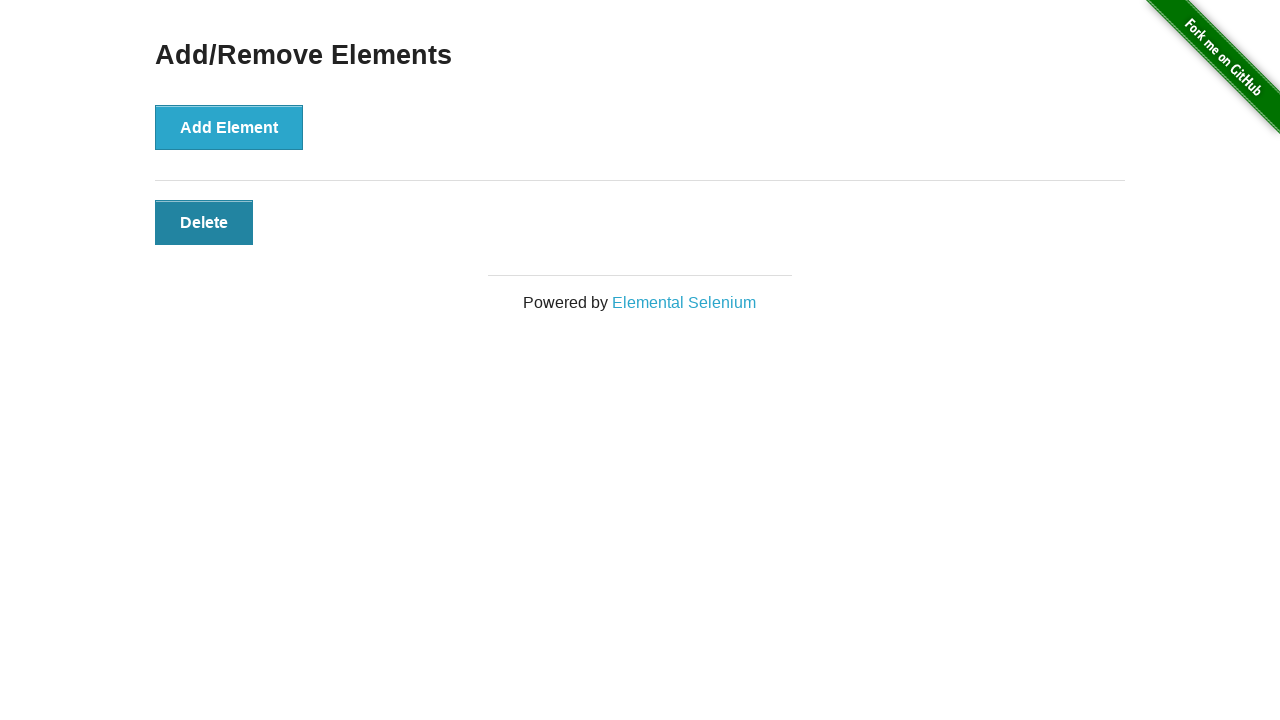